Tests the enable button functionality in the input section by clicking it and waiting for the action to complete

Starting URL: https://the-internet.herokuapp.com/dynamic_controls

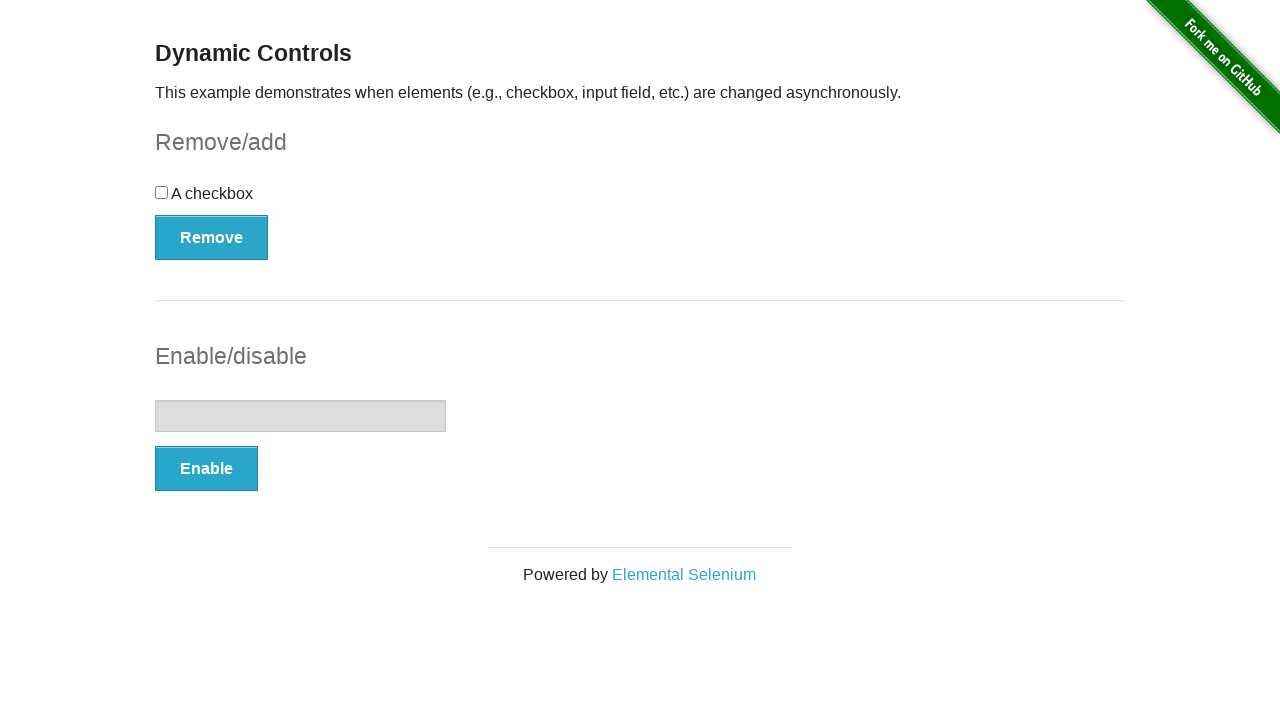

Clicked the enable button in the input example section at (206, 469) on //*[@id="input-example"]/button
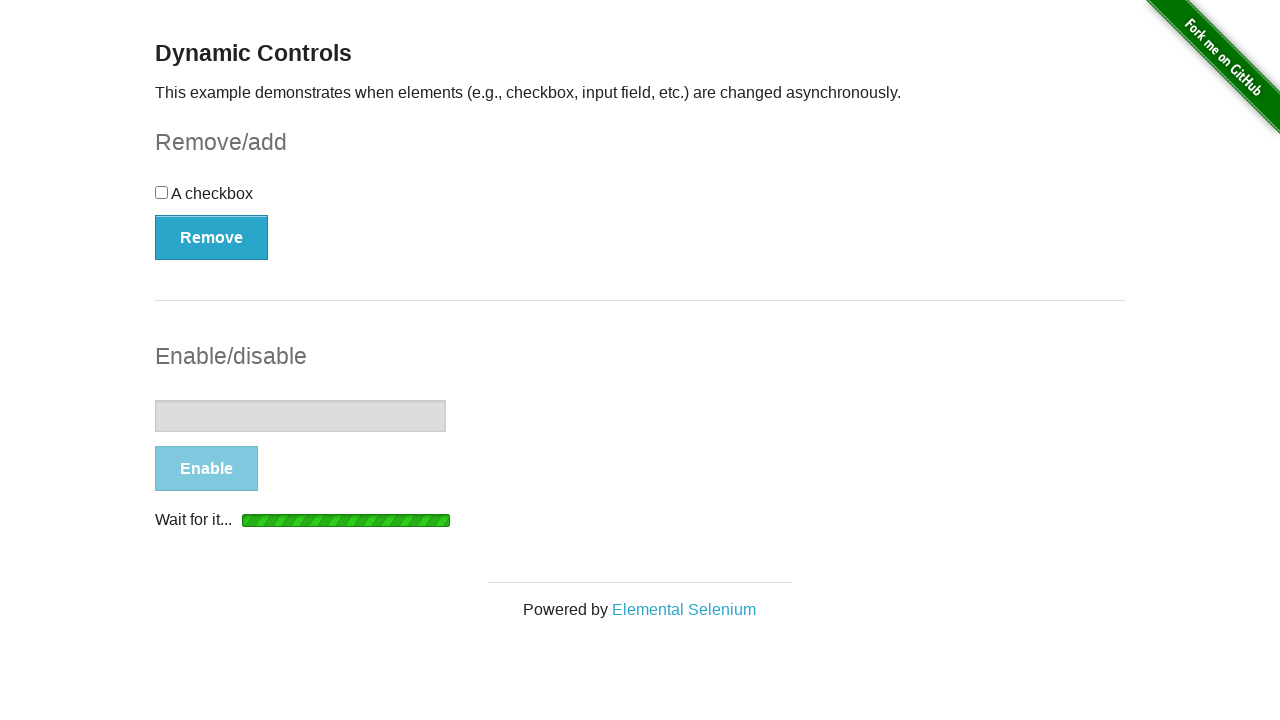

Waited 5 seconds for the enable button action to complete
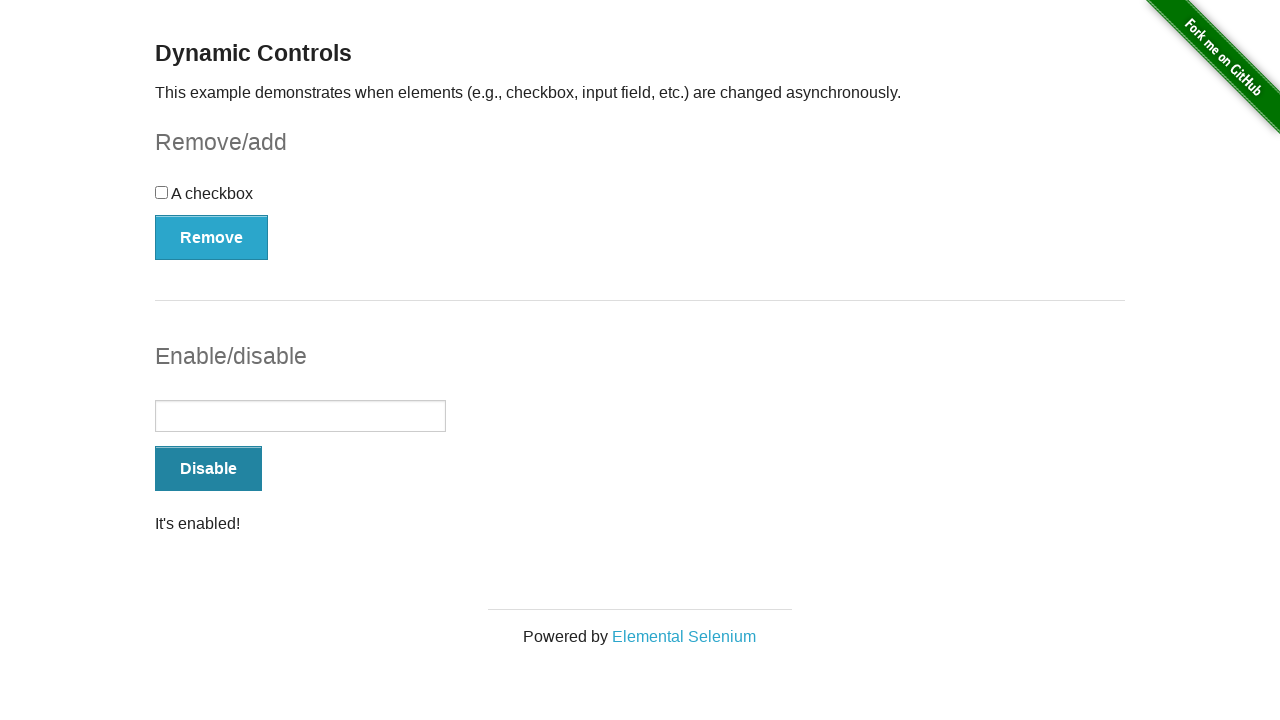

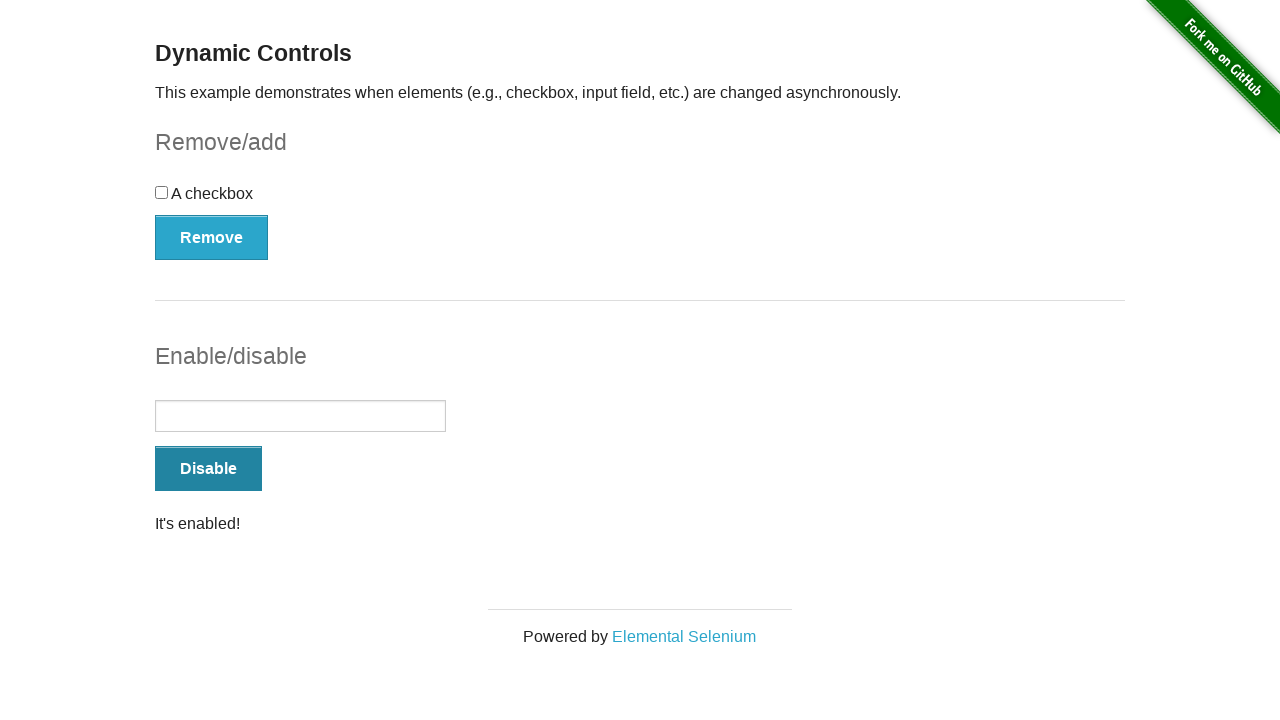